Searches for a park by name using the search functionality and navigates to the specific park page.

Starting URL: https://bcparks.ca/

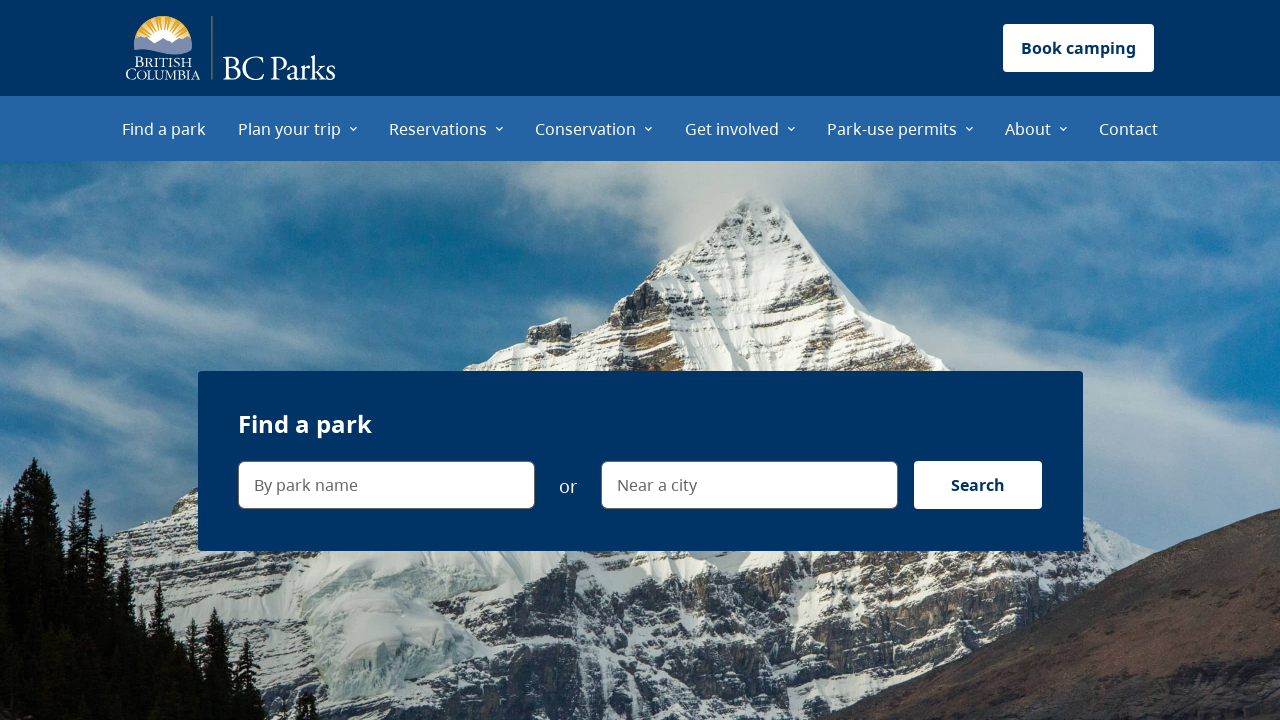

Waited for page to fully load (networkidle)
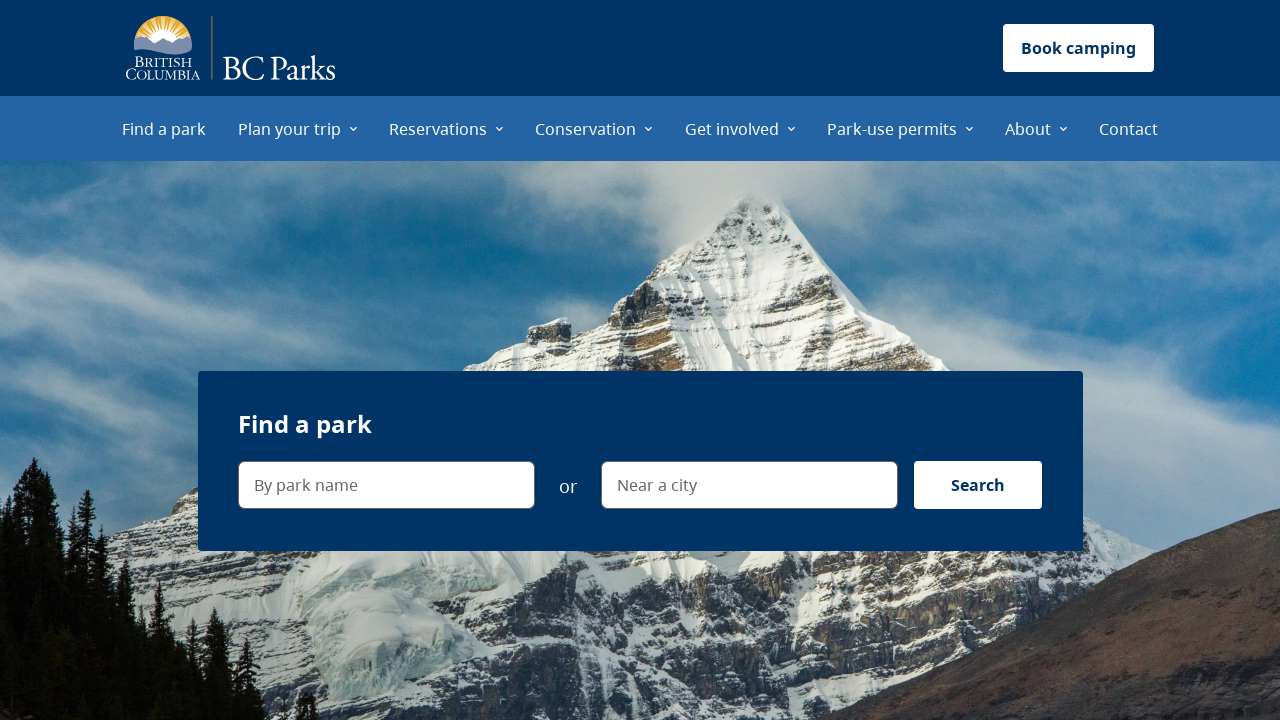

Clicked on 'By park name' search field at (386, 485) on internal:label="By park name"i
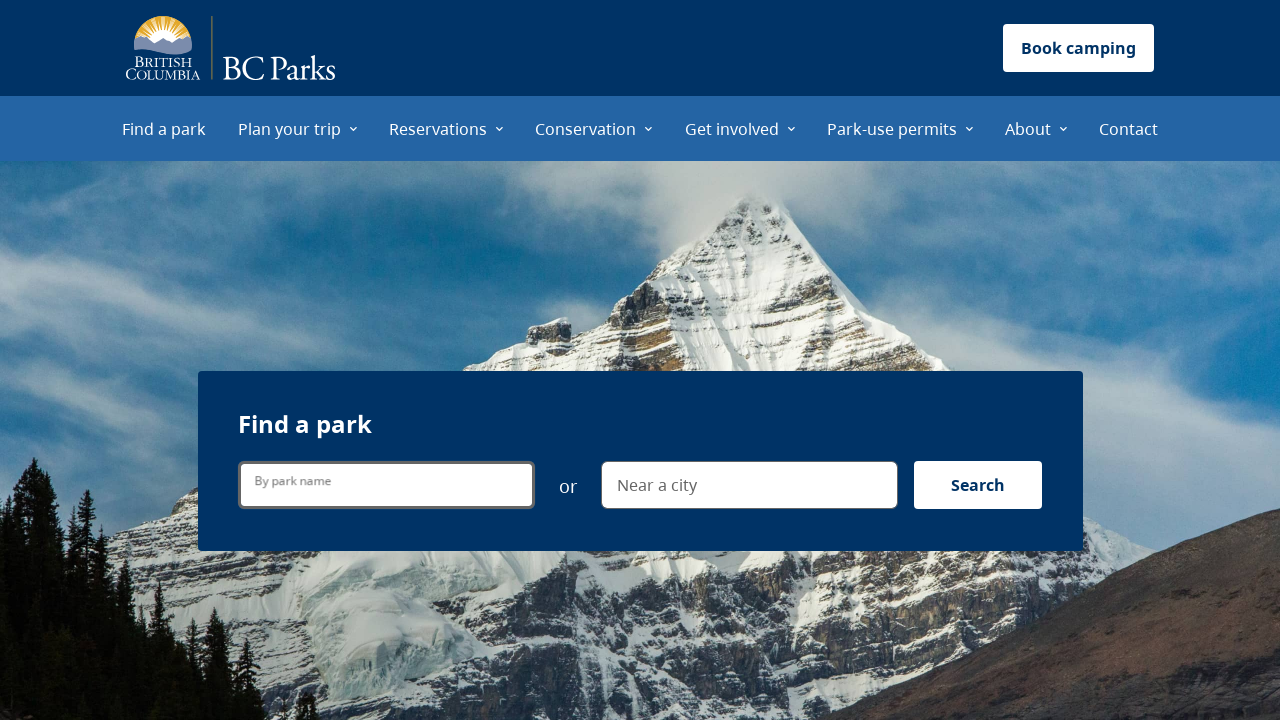

Filled search field with 'joffres' on internal:label="By park name"i
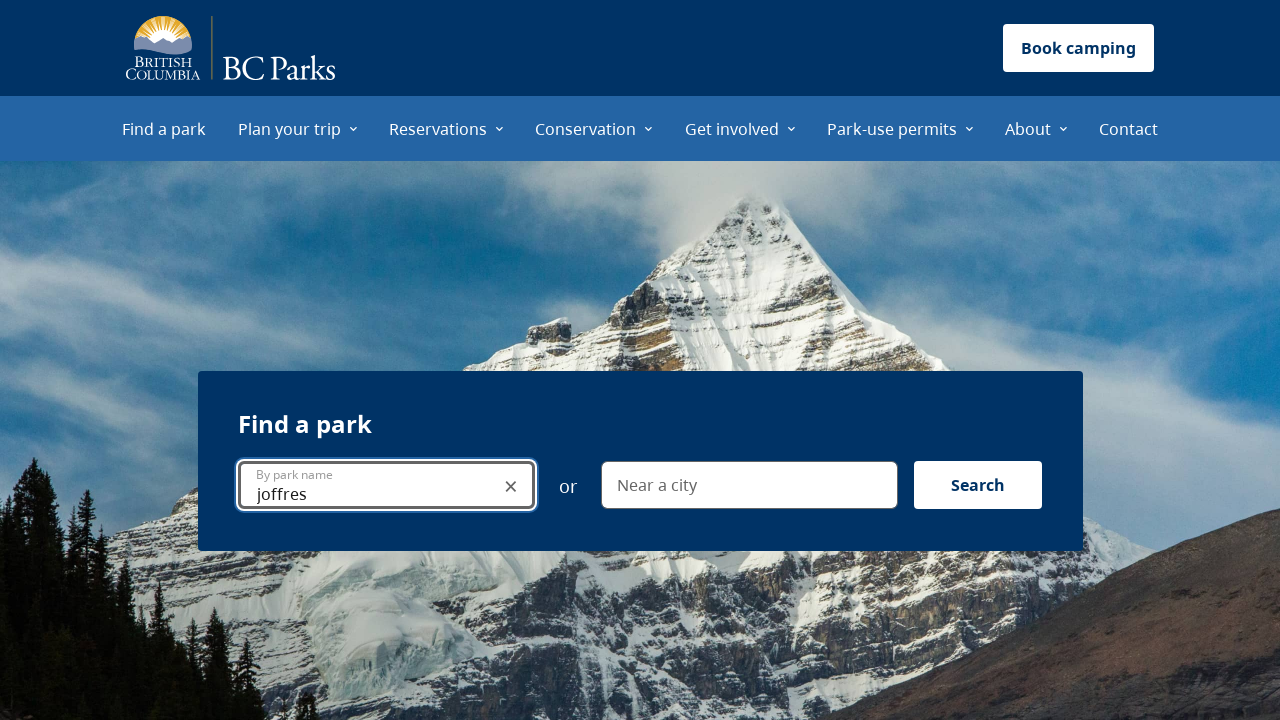

Clicked search button at (978, 485) on internal:label="Search"i
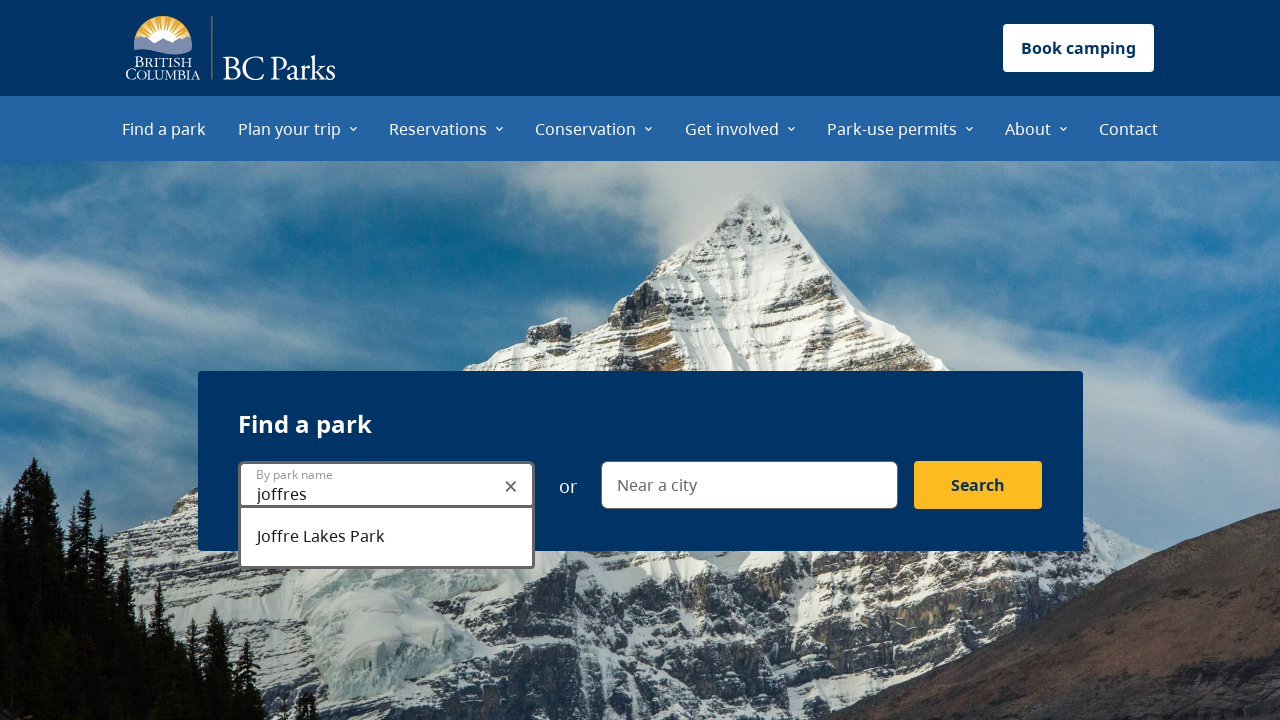

Clicked on 'Joffre Lakes Park' link from search results at (706, 365) on internal:role=link[name="Joffre Lakes Park"i]
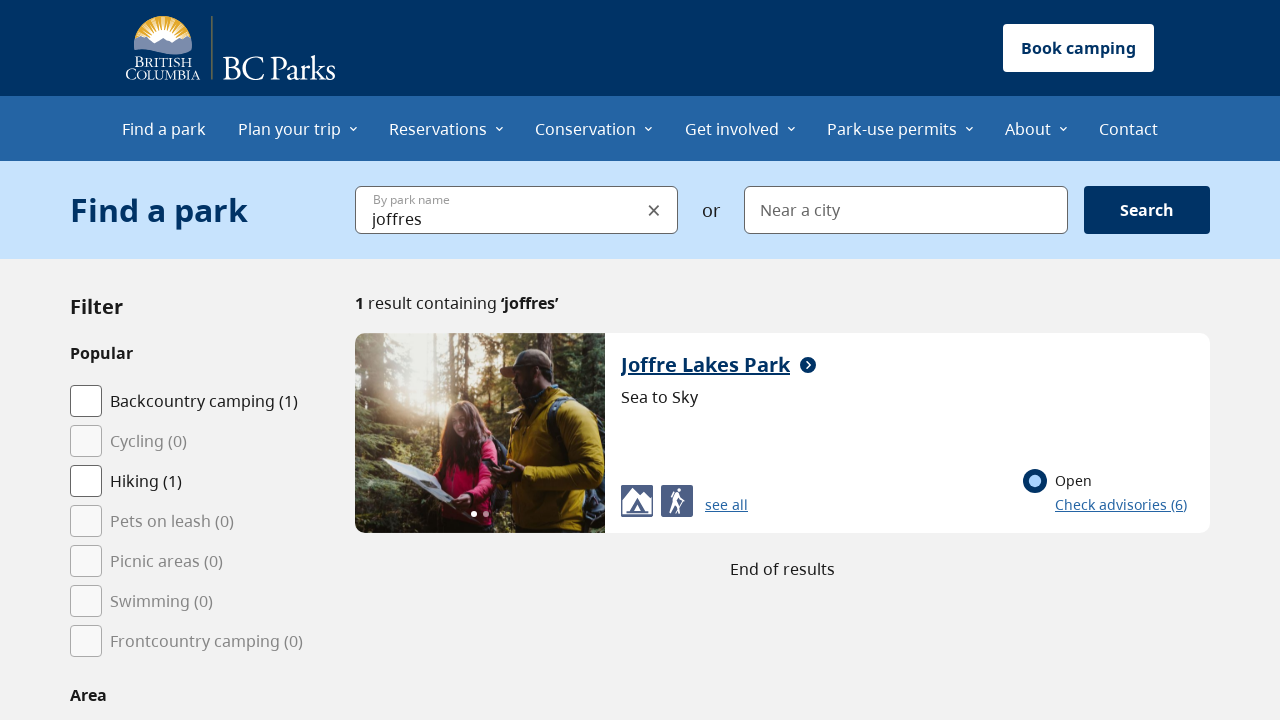

Successfully navigated to Joffre Lakes Park page
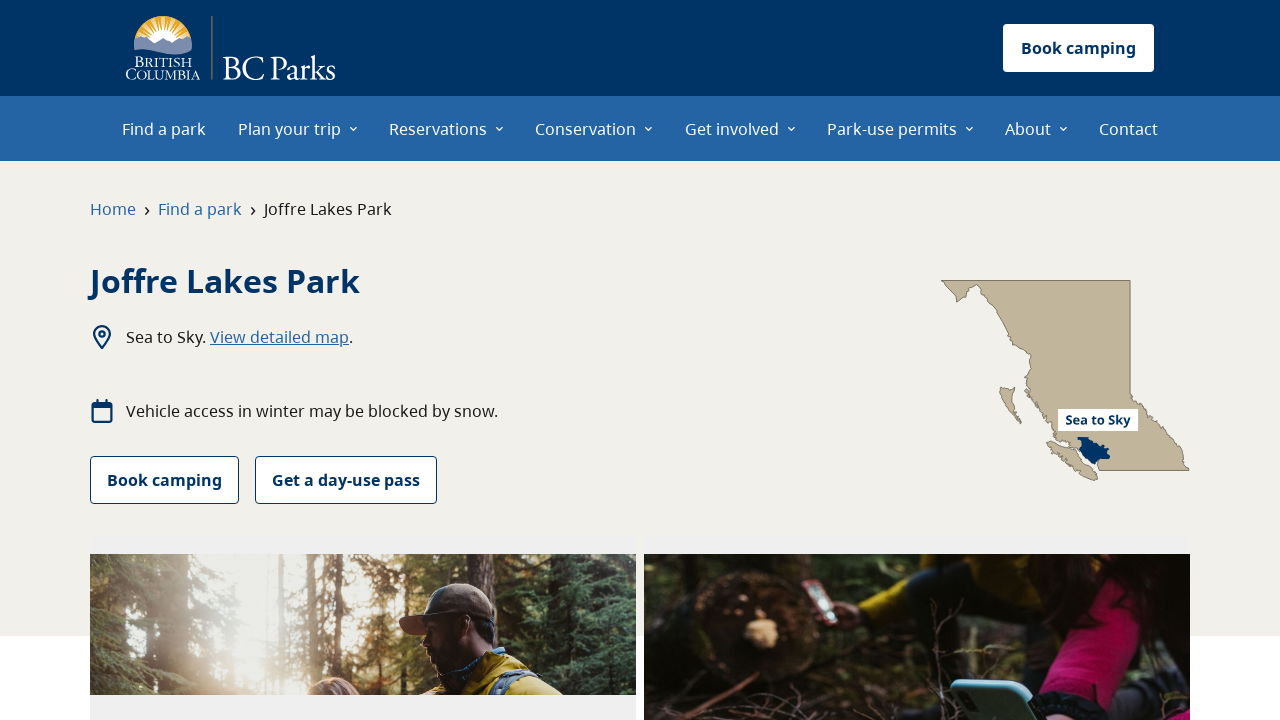

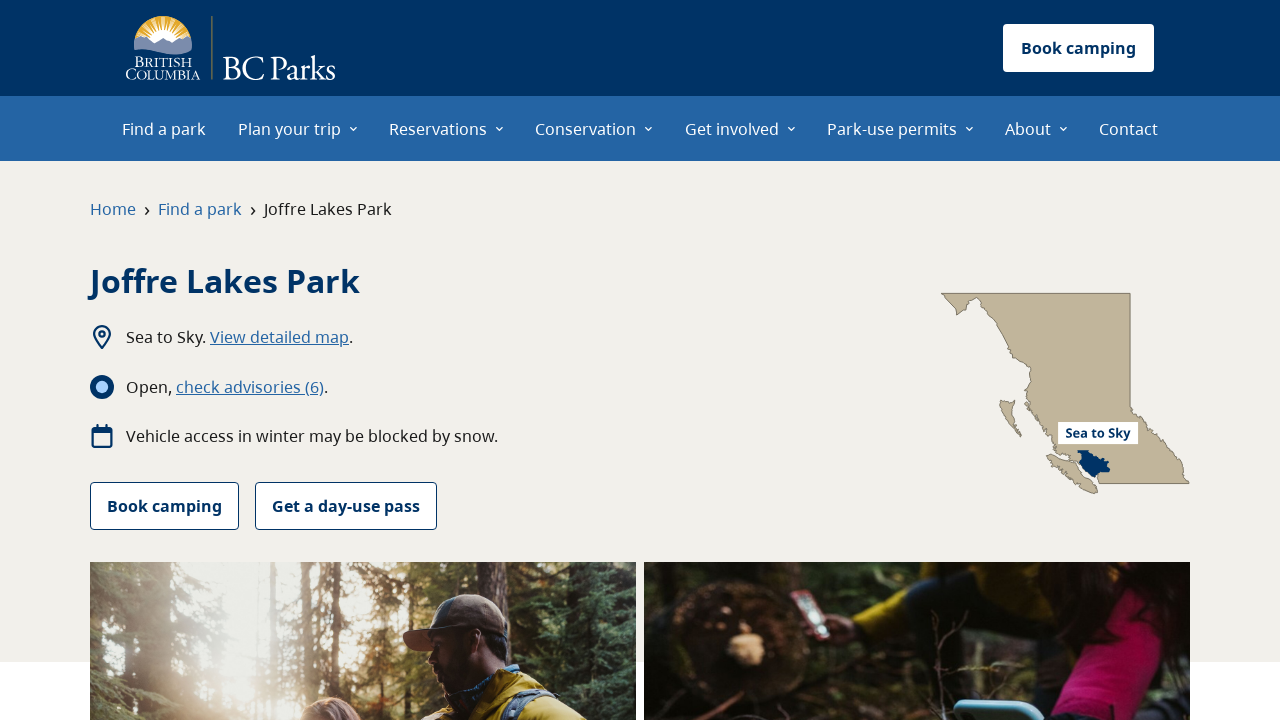